Demonstrates JavaScript executor usage by filling a name field and clicking a radio button on a test automation practice page

Starting URL: https://testautomationpractice.blogspot.com/

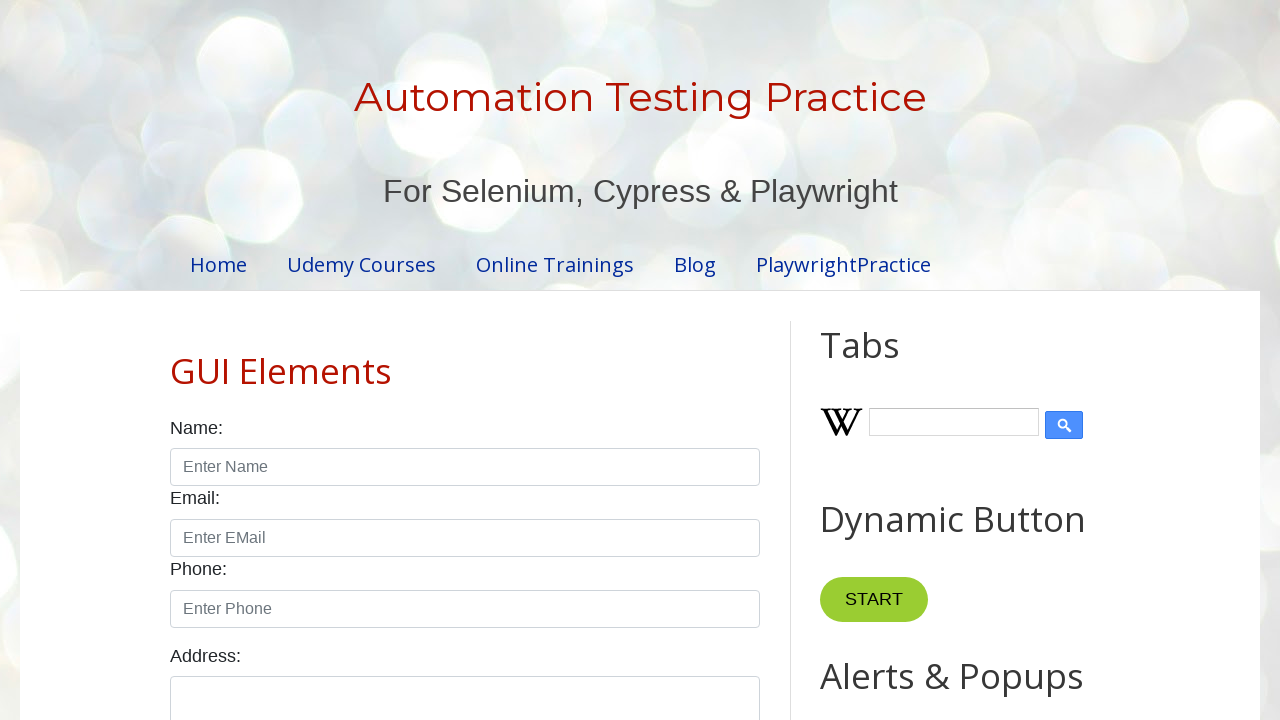

Filled name field with 'John' using JavaScript executor
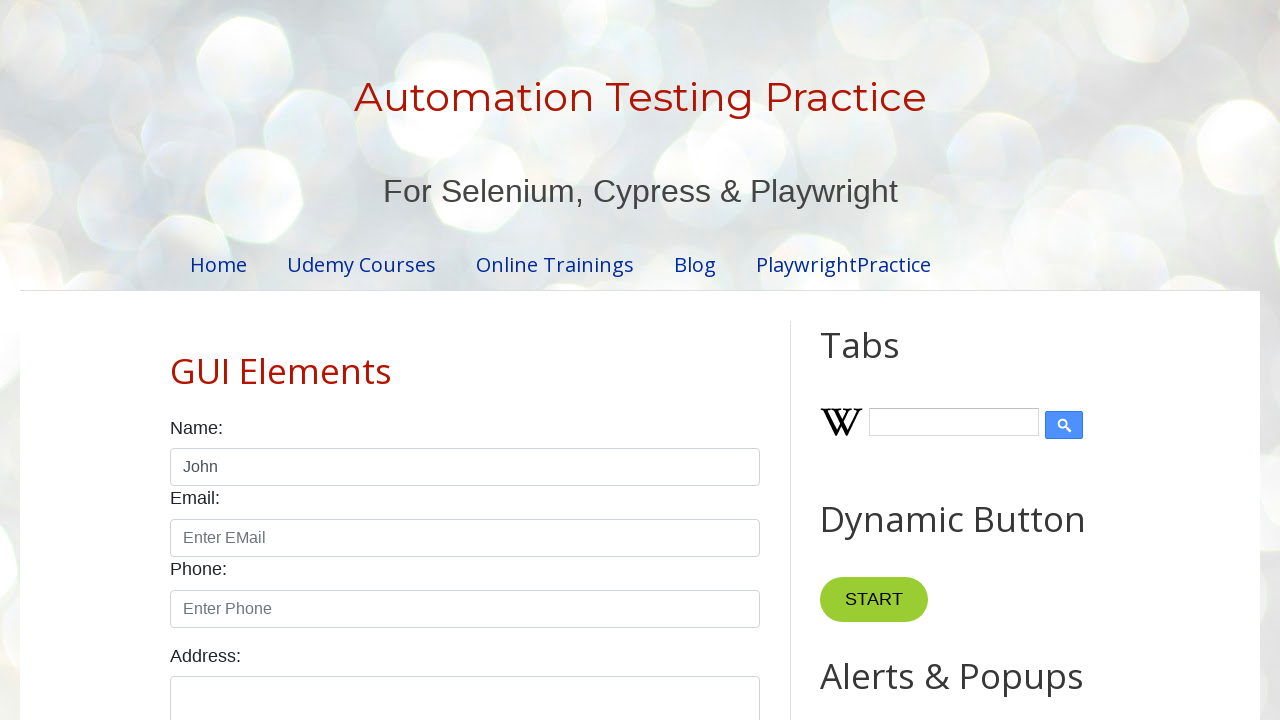

Clicked male radio button at (176, 360) on input#male
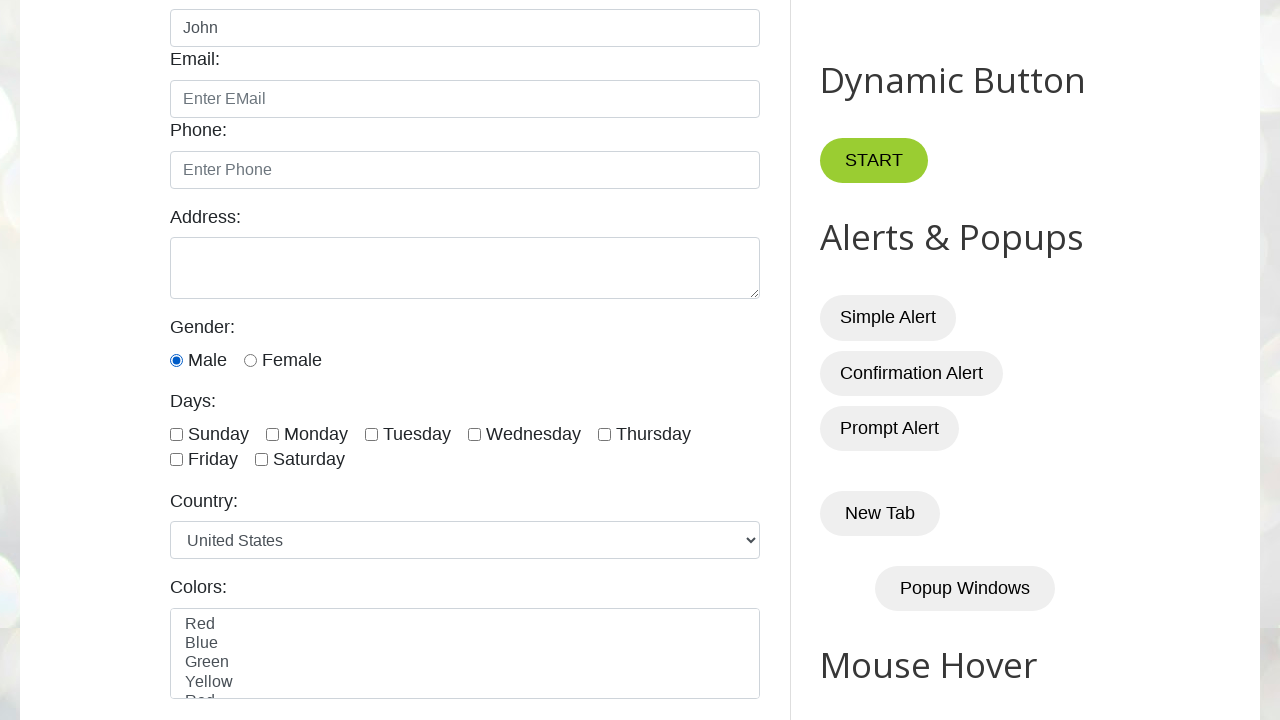

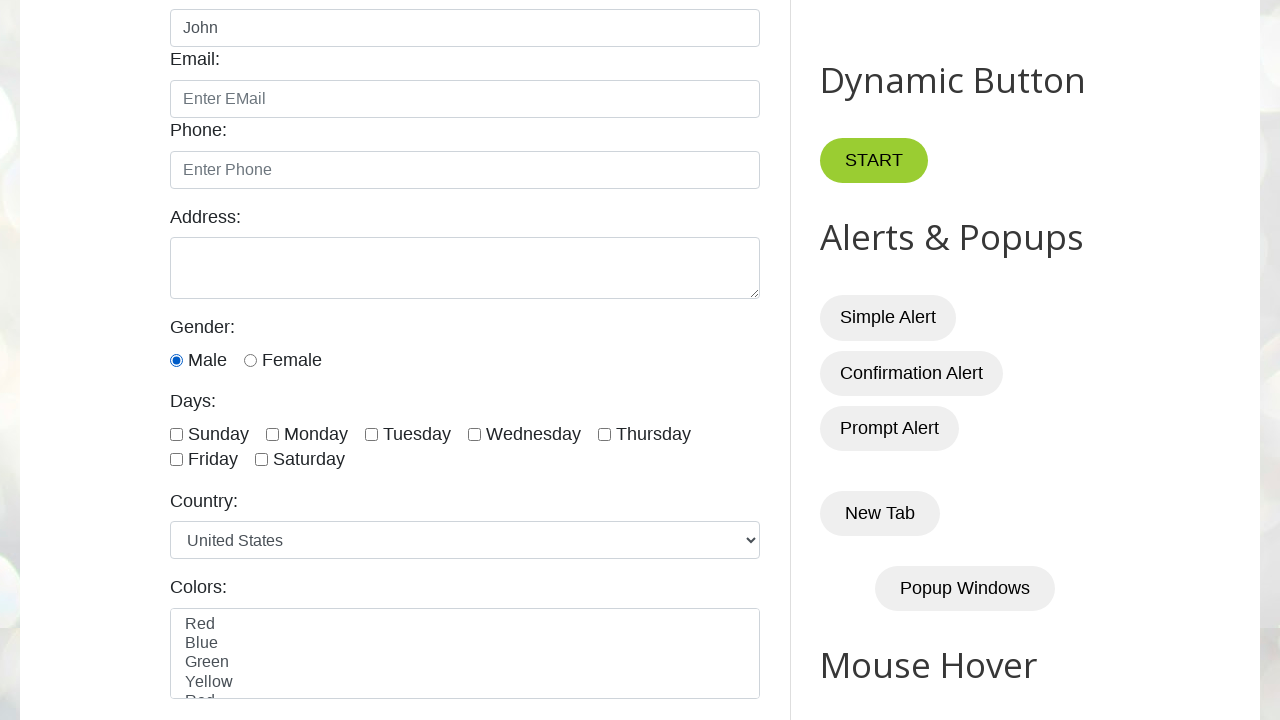